Tests single file upload functionality by clicking on a file input and uploading a file to a test automation practice site.

Starting URL: https://testautomationpractice.blogspot.com/

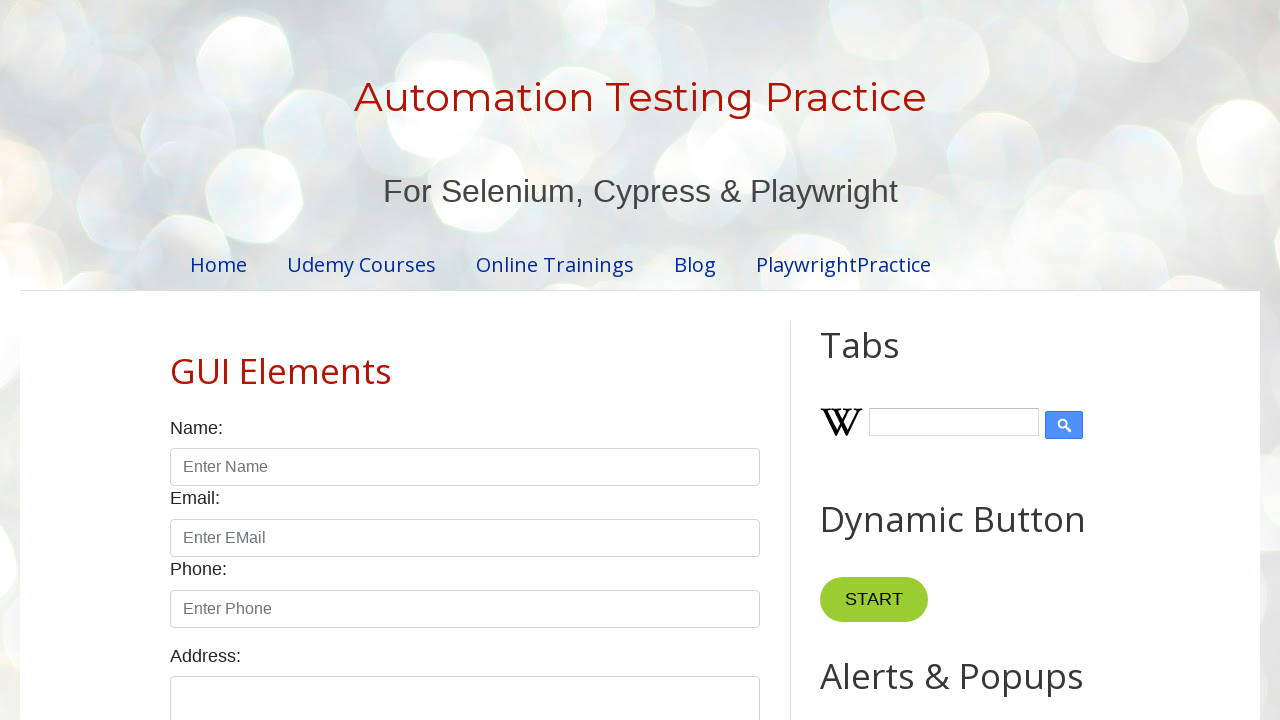

Waited for file input element to be visible
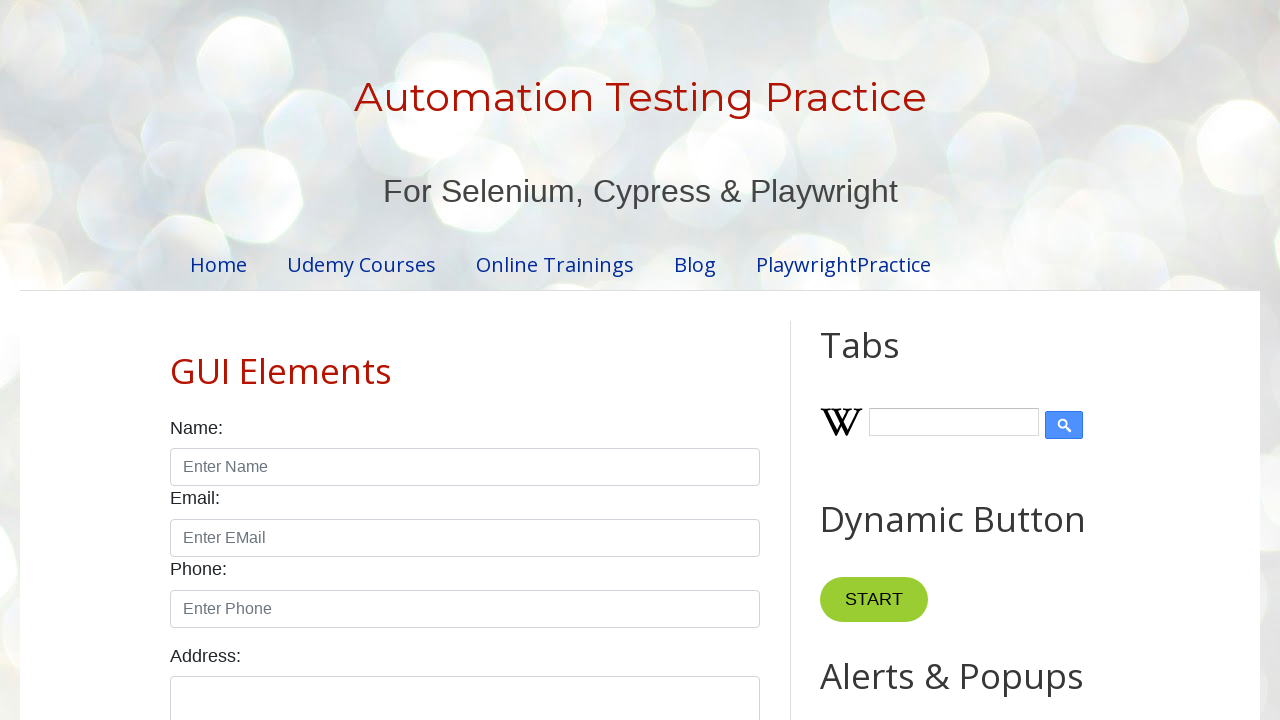

Clicked on file upload input field at (323, 360) on xpath=//input[@id='singleFileInput']
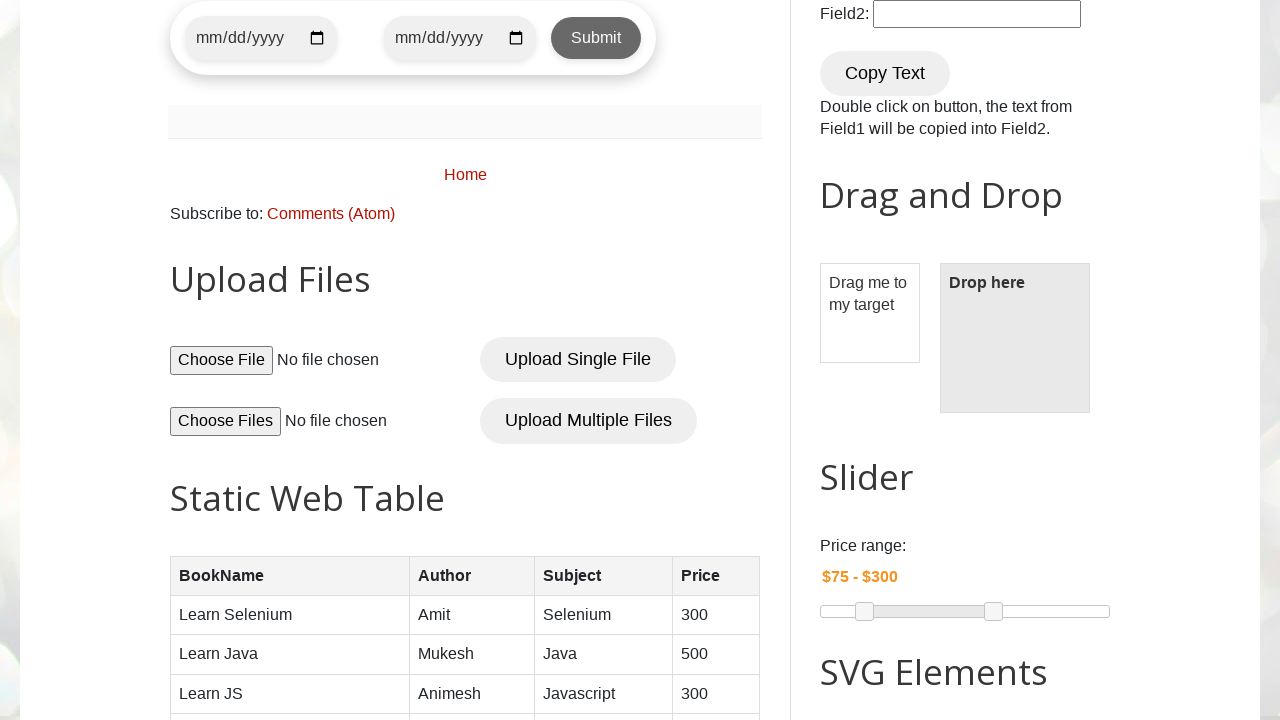

Created temporary test PNG file for upload
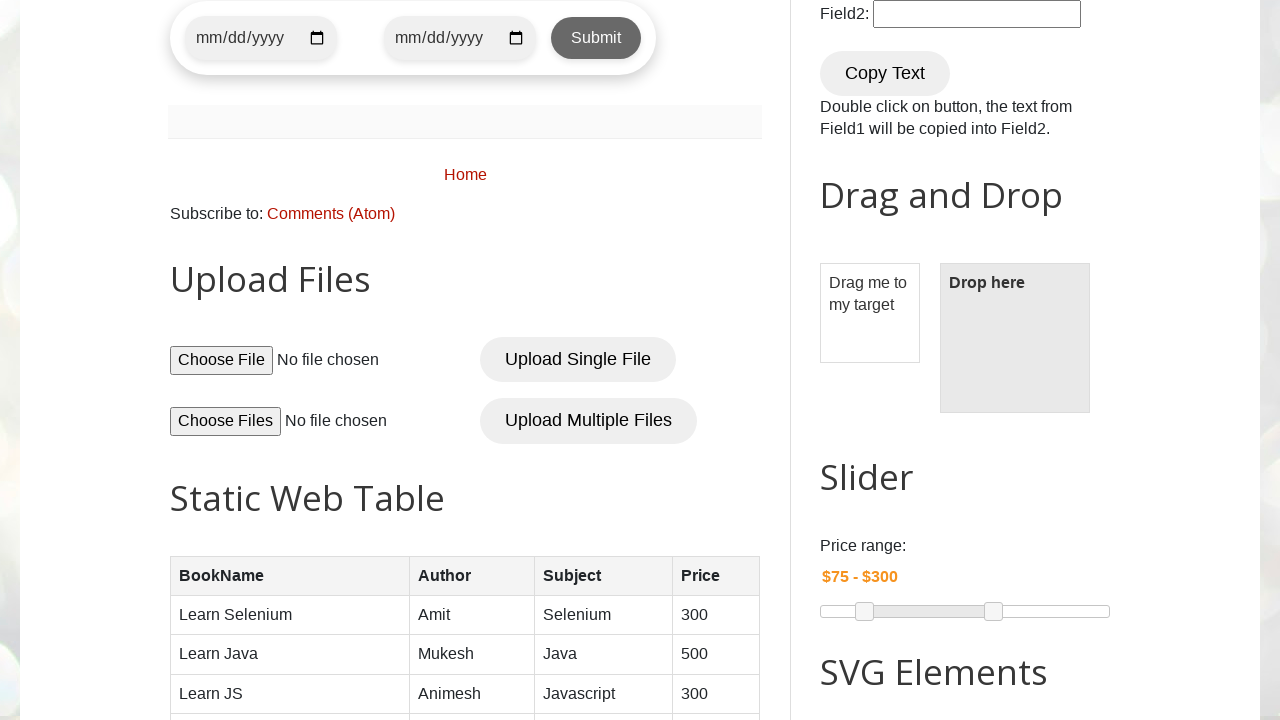

Set test PNG file for upload
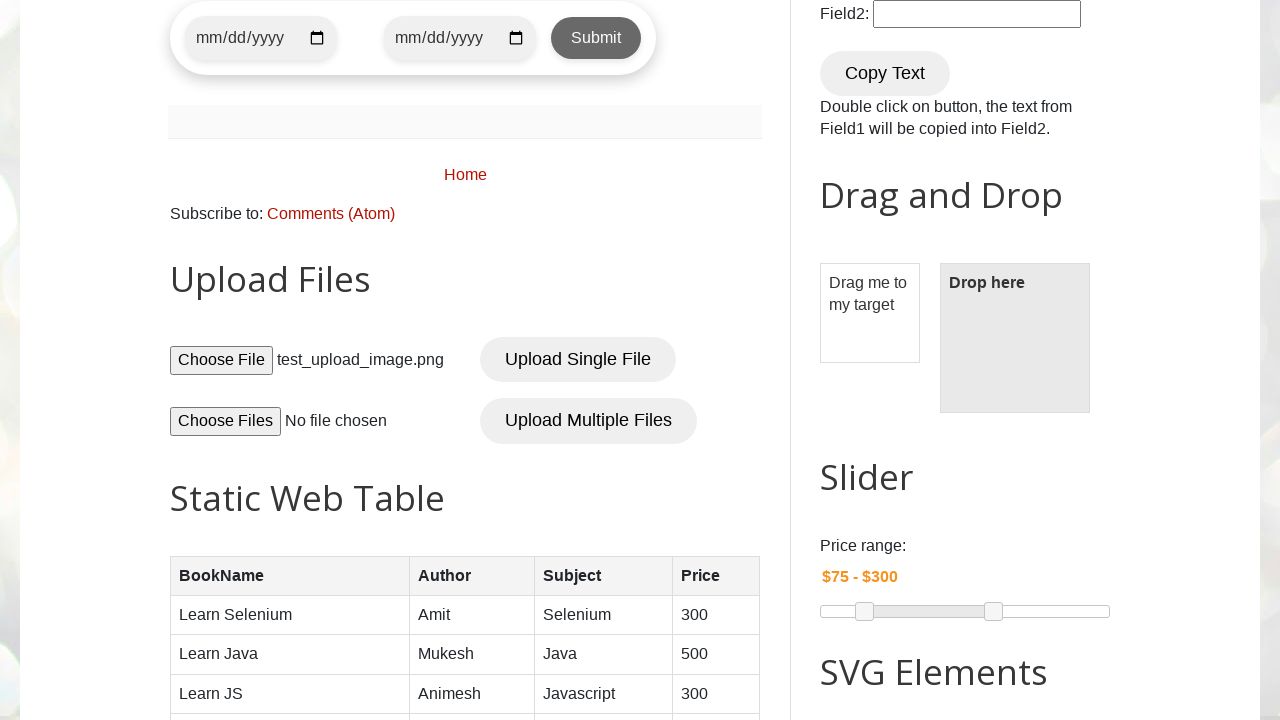

Waited for file upload to process
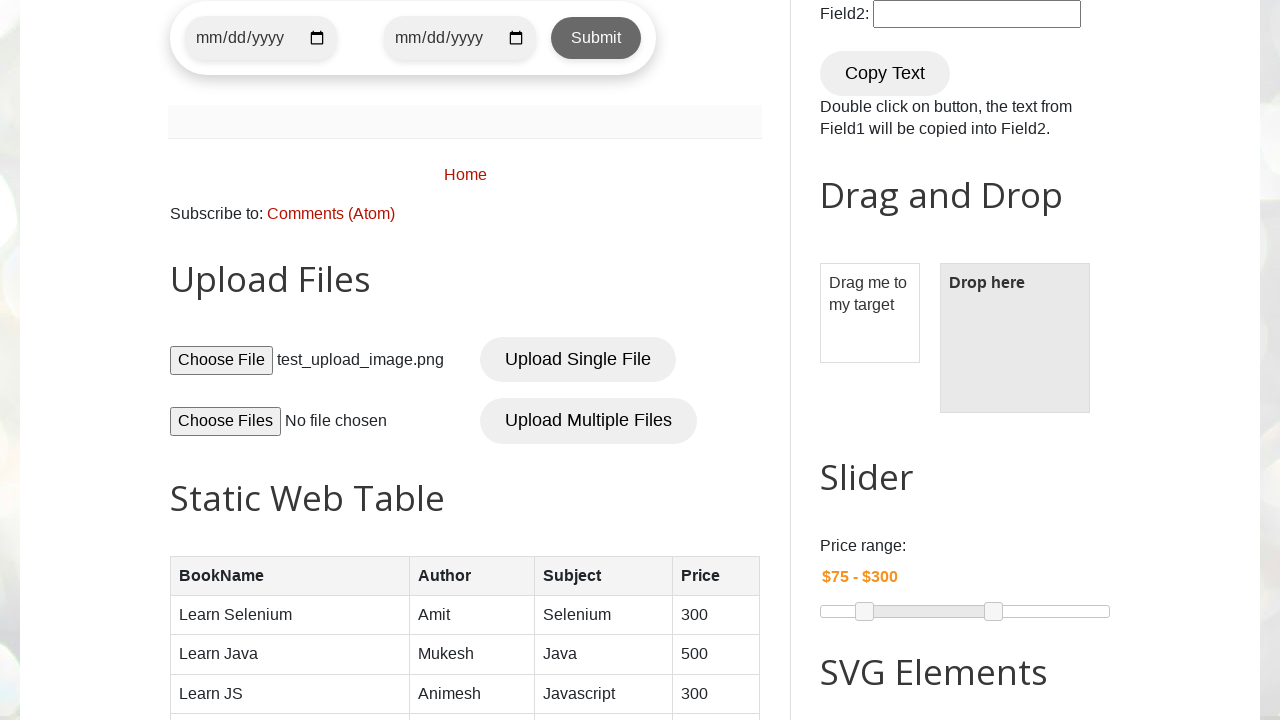

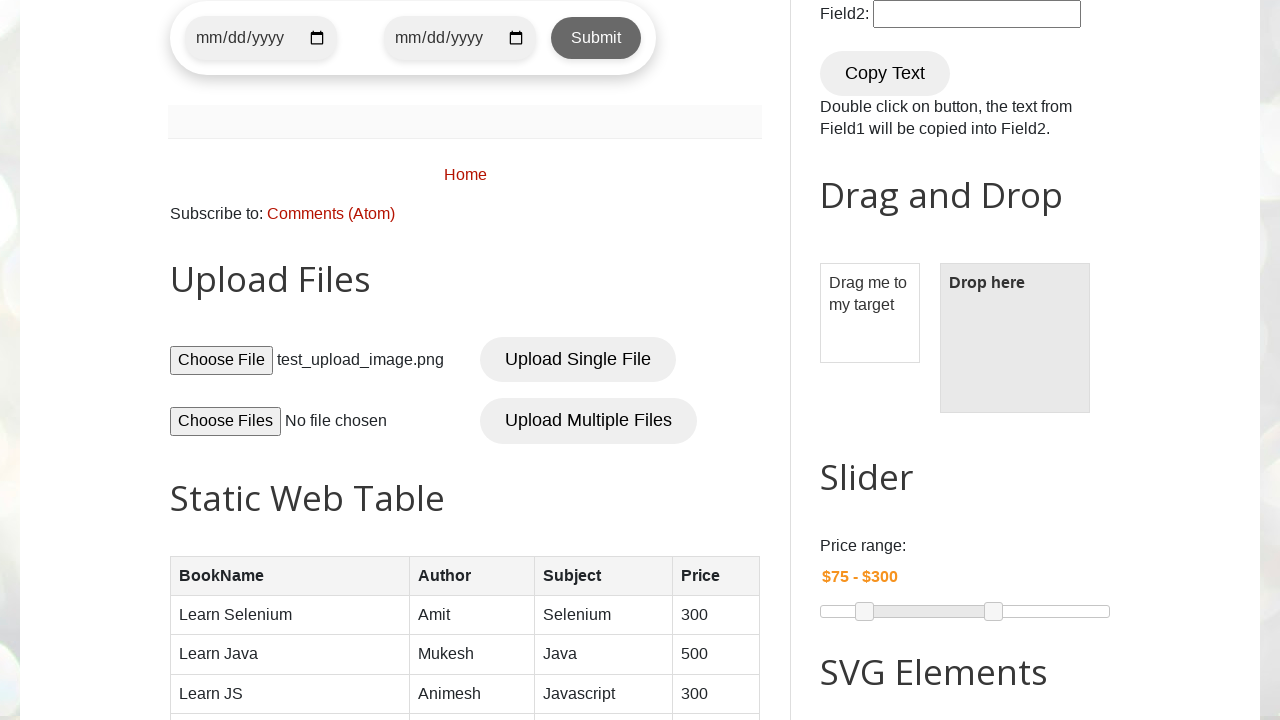